Tests various element states including existence, visibility, enabled state, and checkbox selection on a basic HTML page

Starting URL: https://testeroprogramowania.github.io/selenium/basics.html

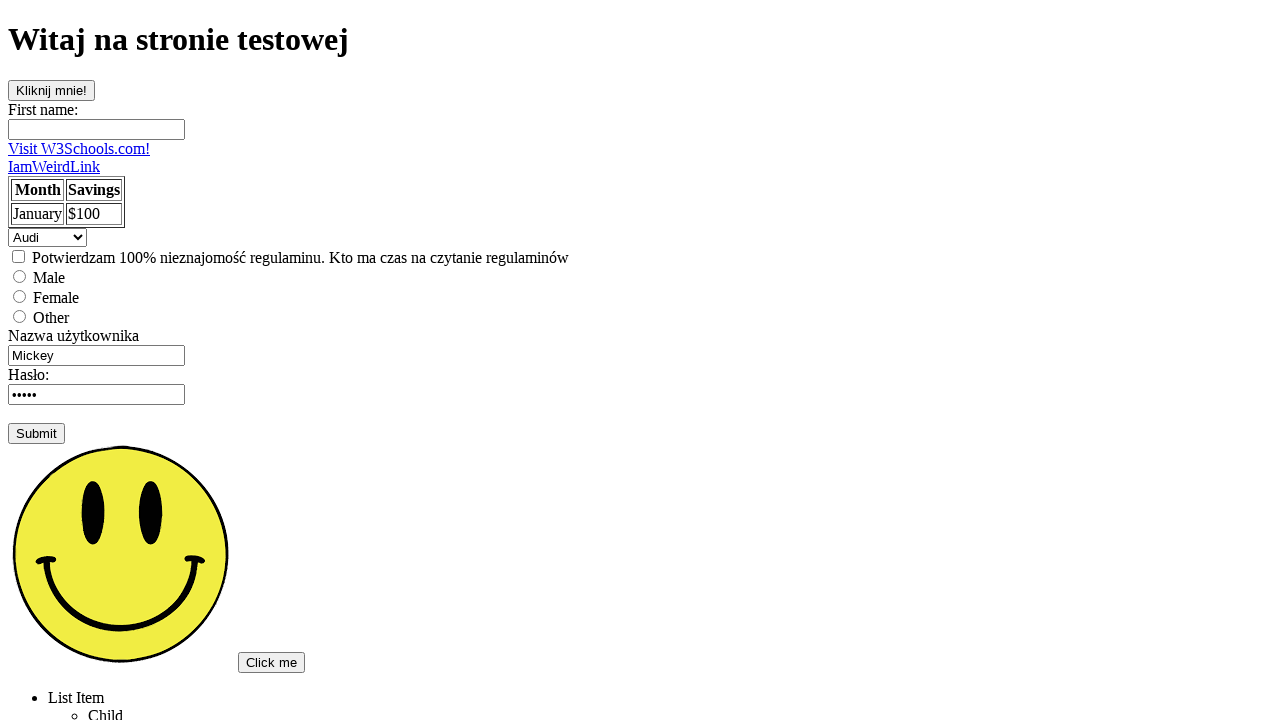

Checked if paragraph element exists on the page
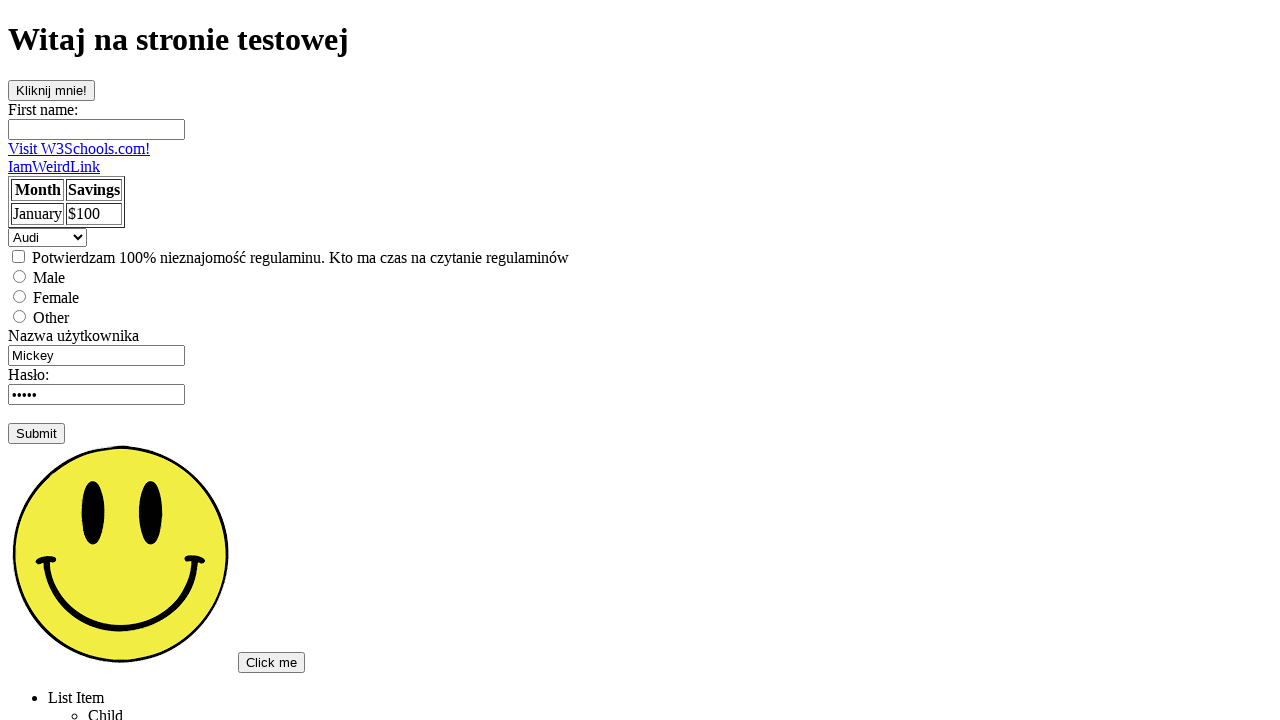

Checked if element with id 'topSecret' exists
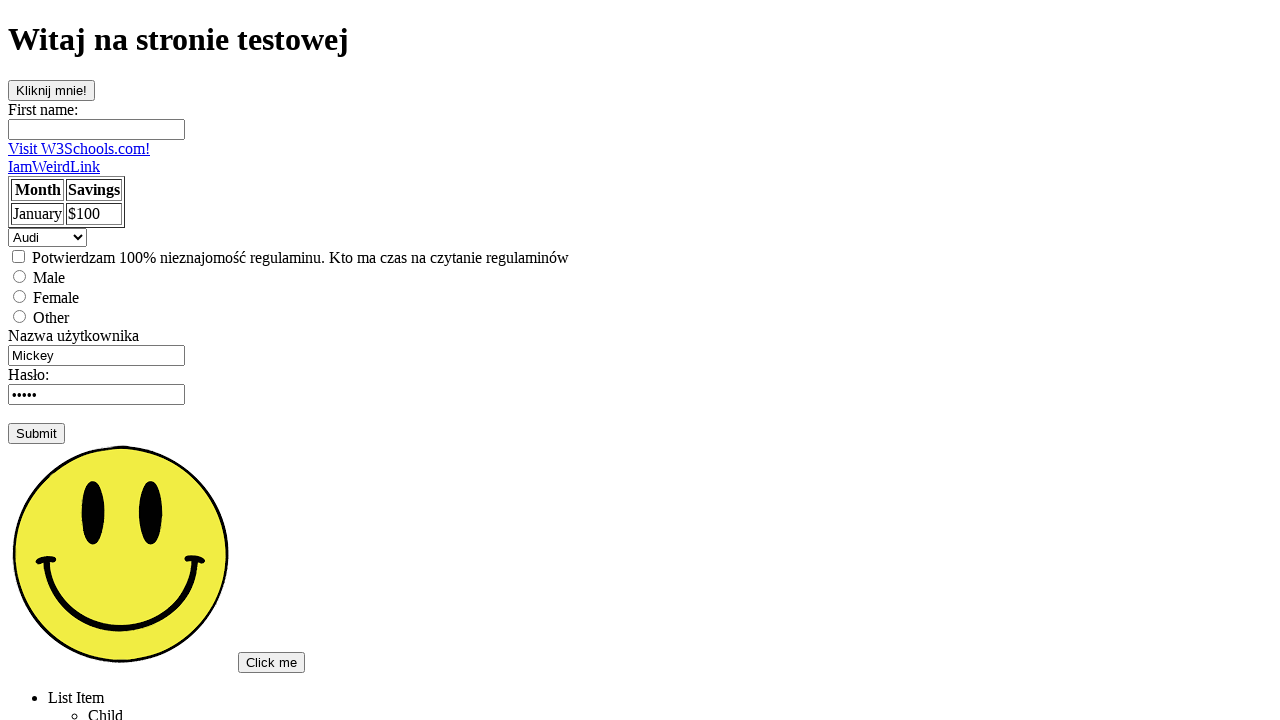

Verified that paragraph element is visible
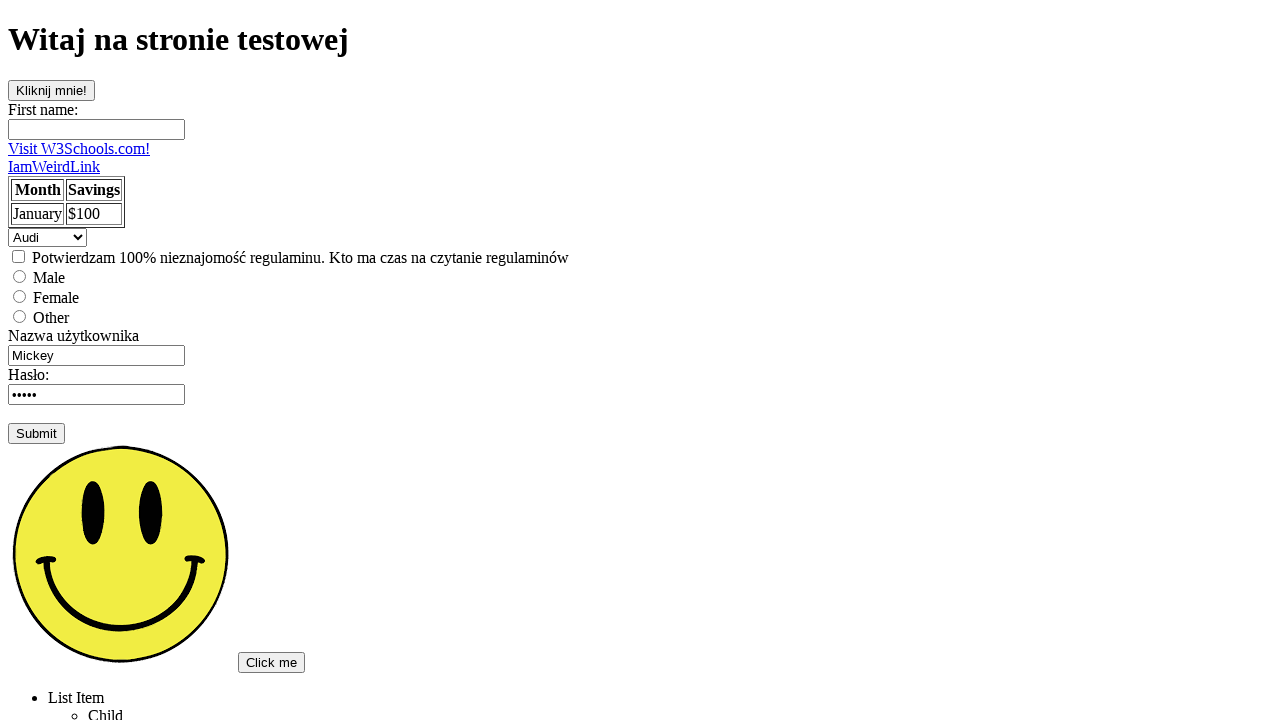

Verified that button element is visible
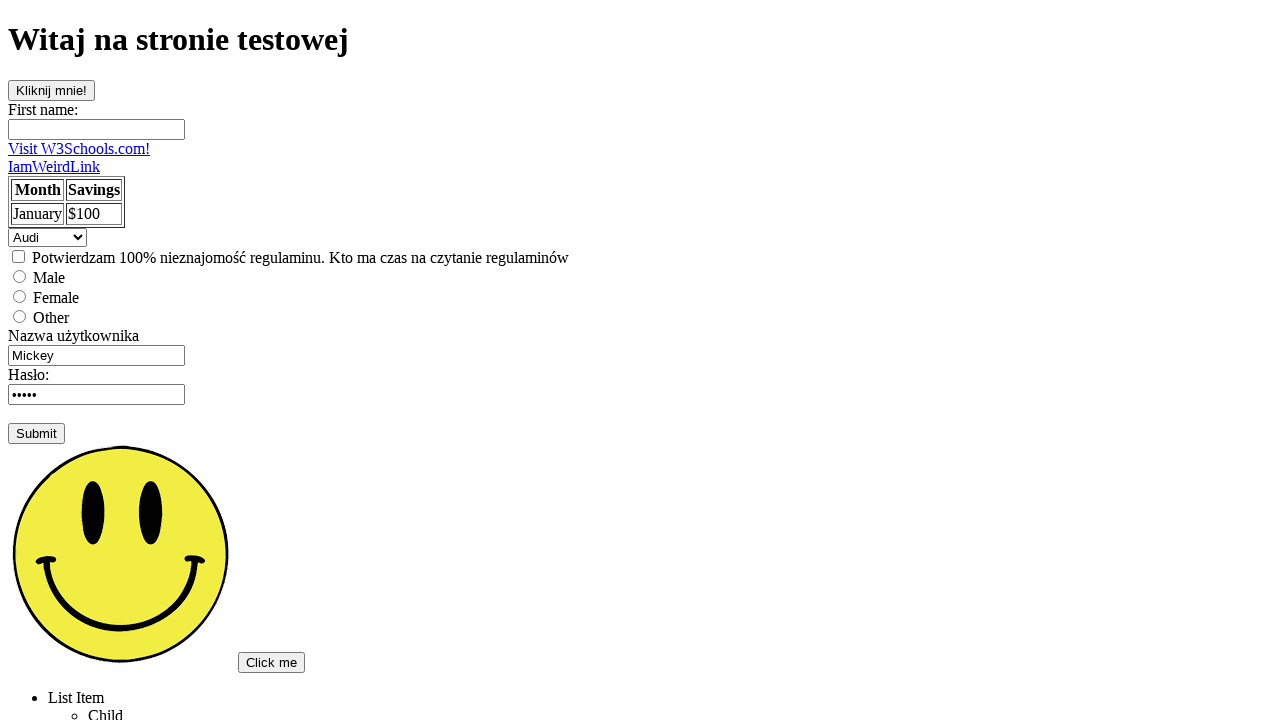

Verified that button element is enabled
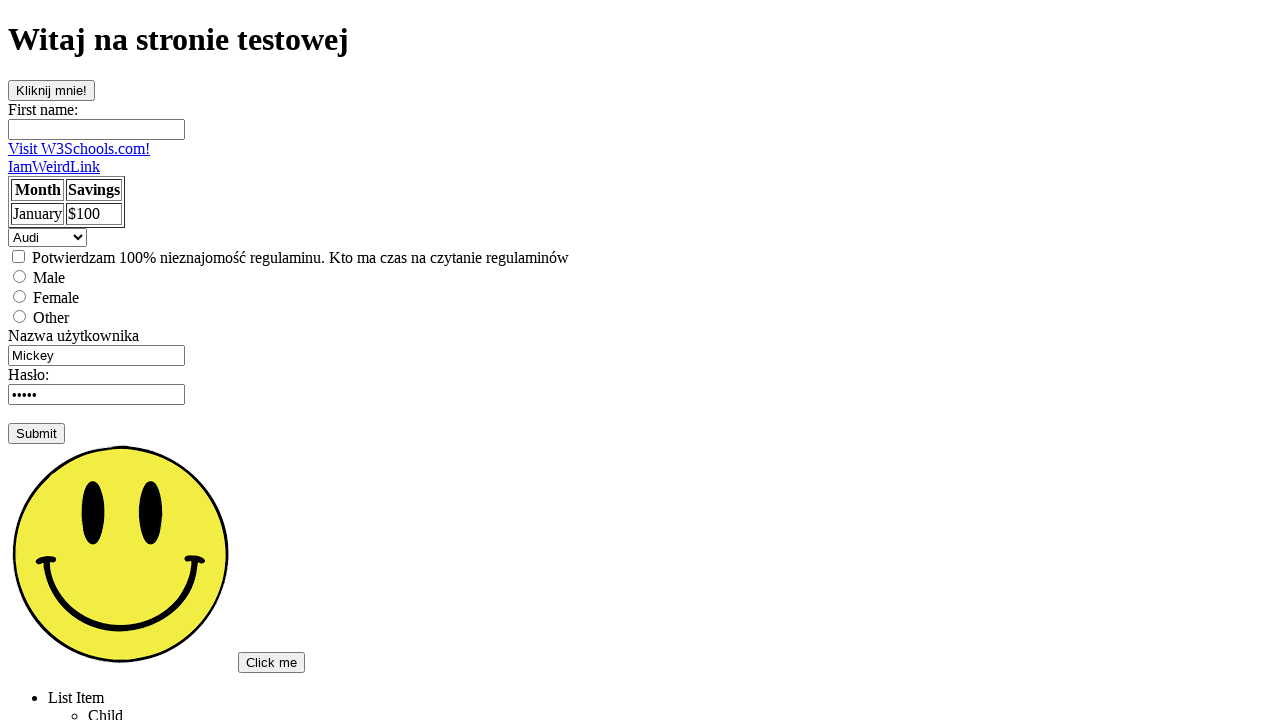

Checked initial state of checkbox element
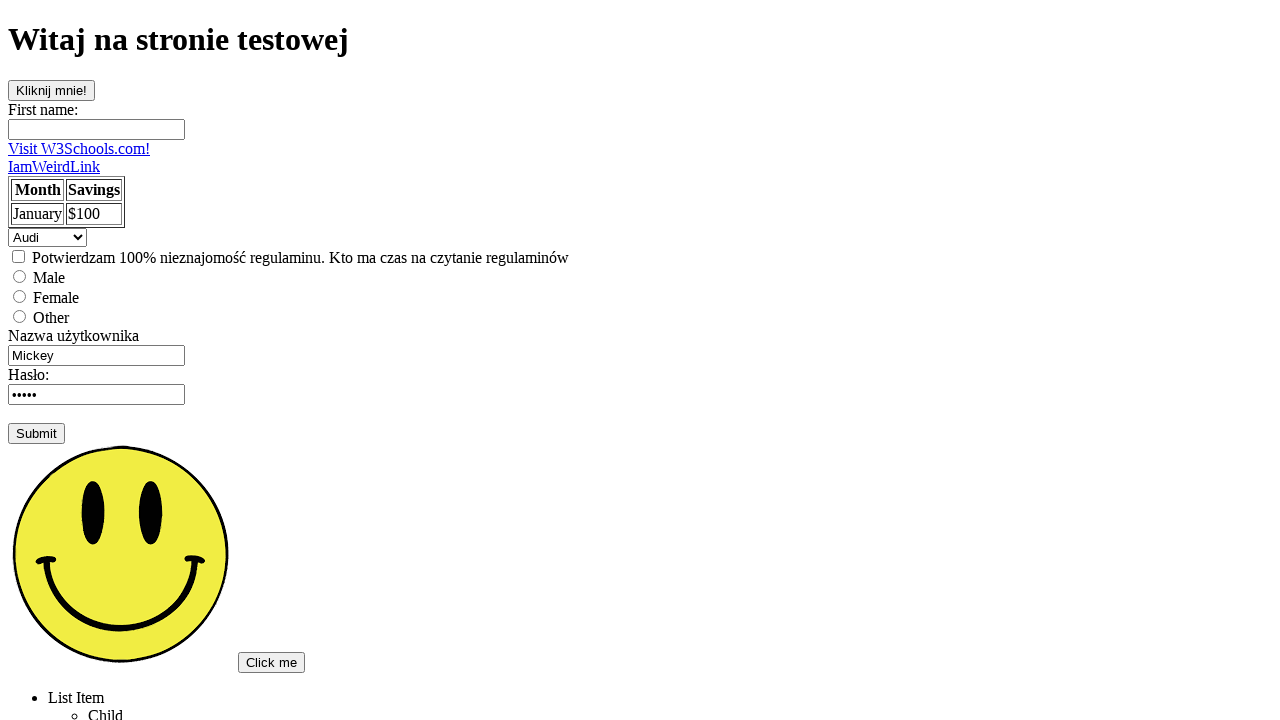

Clicked on checkbox element at (18, 256) on [type='checkbox'] >> nth=0
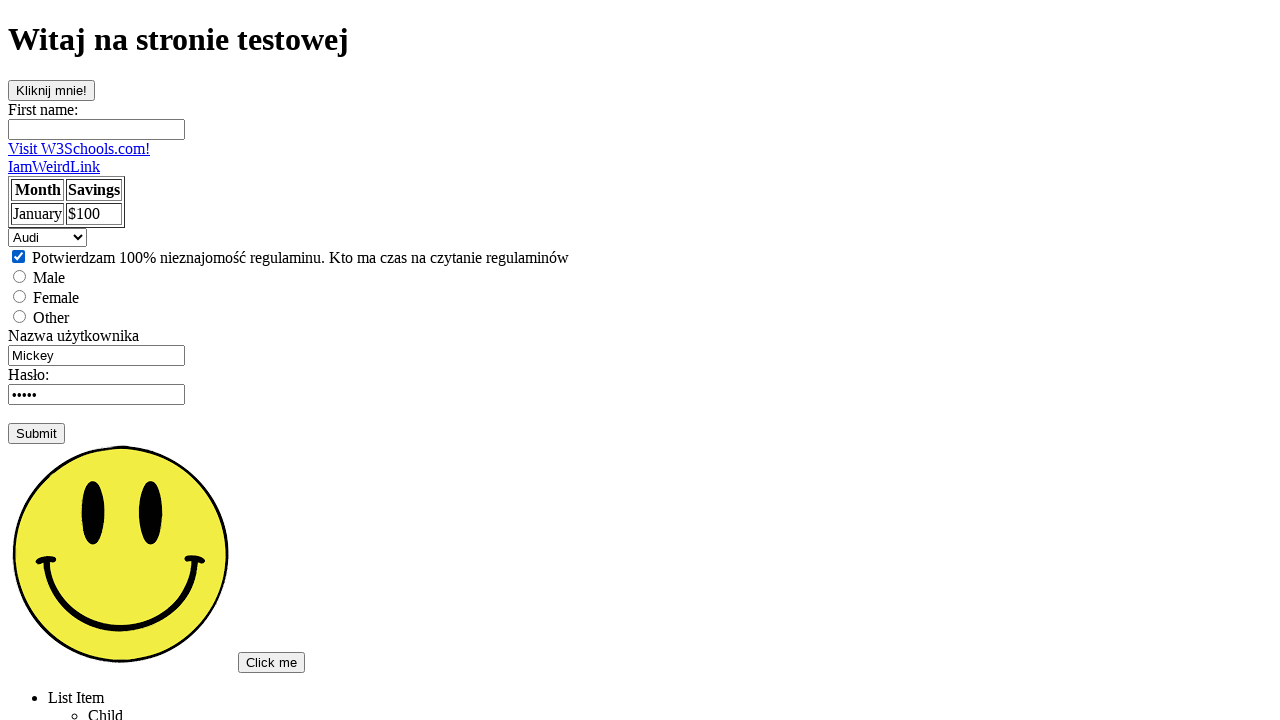

Verified checkbox state after clicking
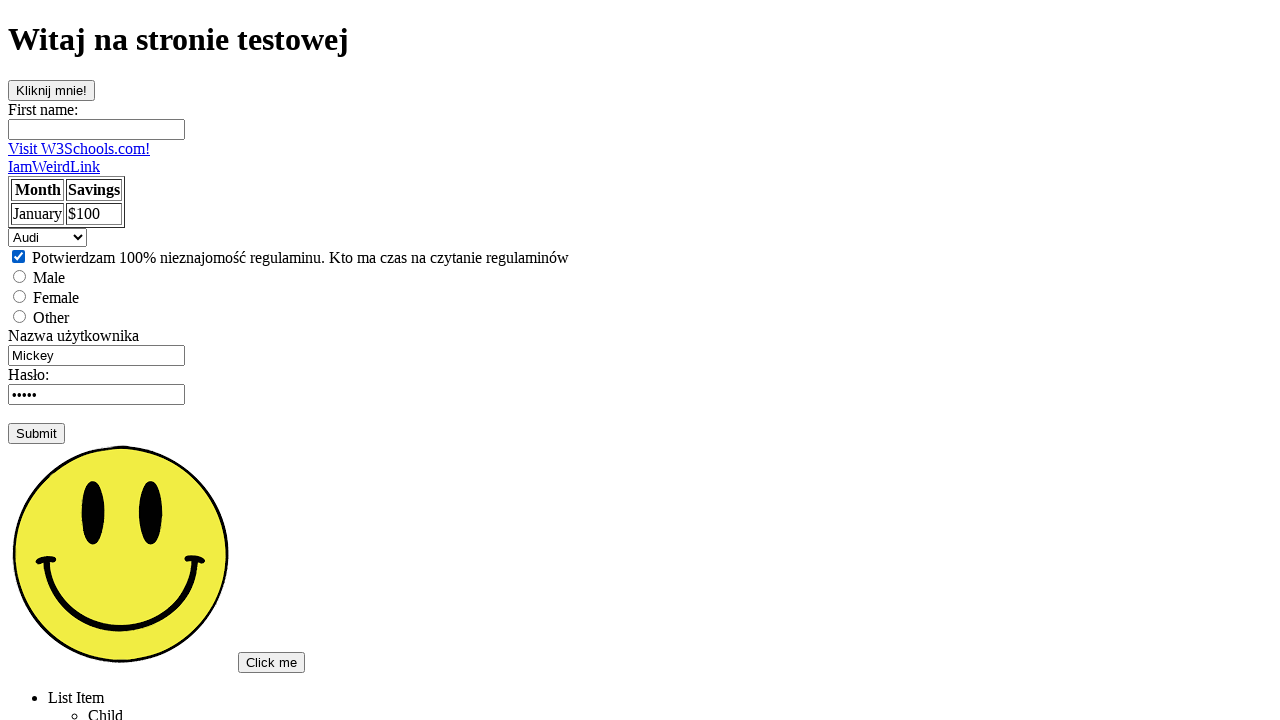

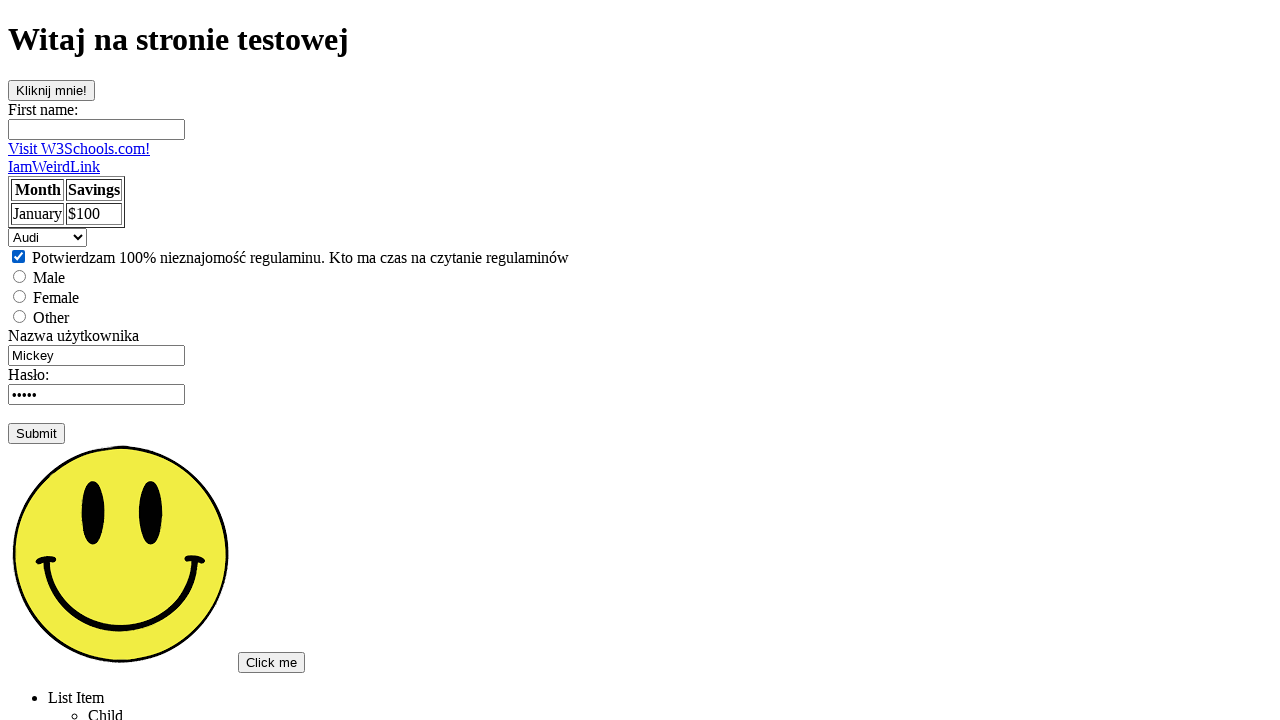